Tests the Load Delay functionality by clicking on the Load Delay link and verifying that a button with text "Button Appearing After Delay" appears on the page

Starting URL: http://uitestingplayground.com/

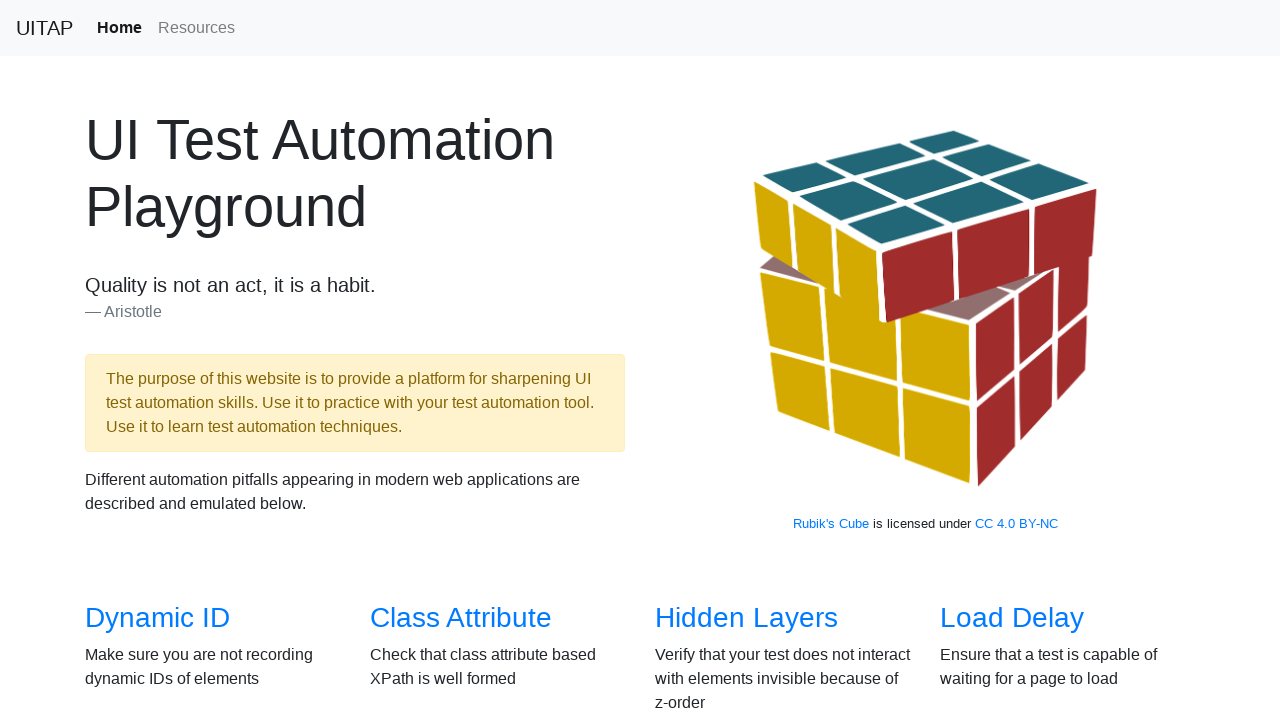

Clicked on Load Delay link at (1012, 618) on a:has-text('Load Delay')
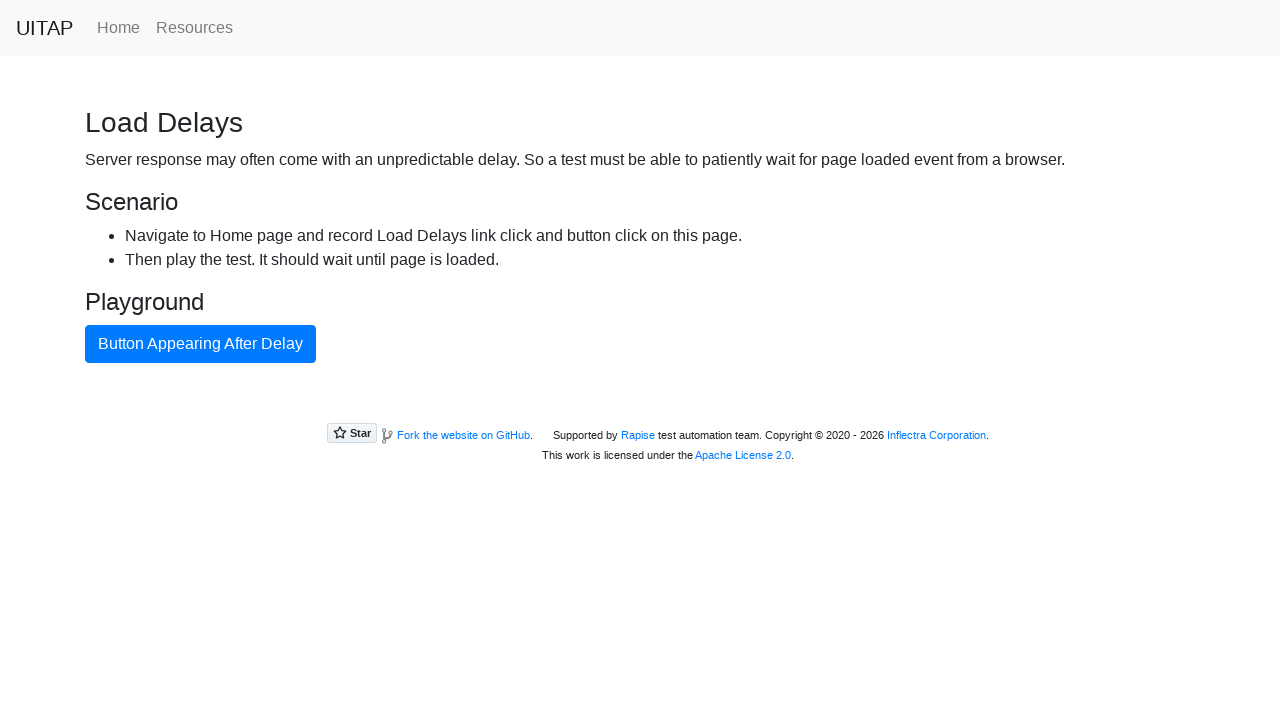

Button with class 'btn-primary' appeared after delay
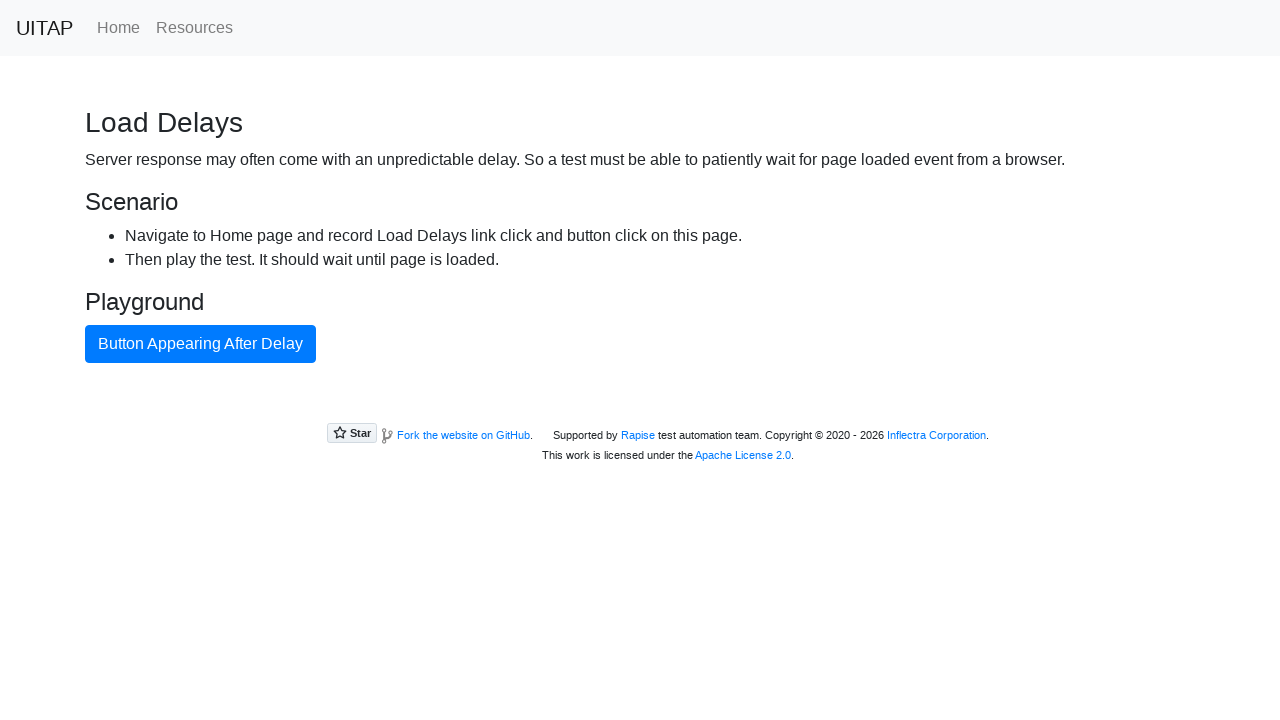

Located button element
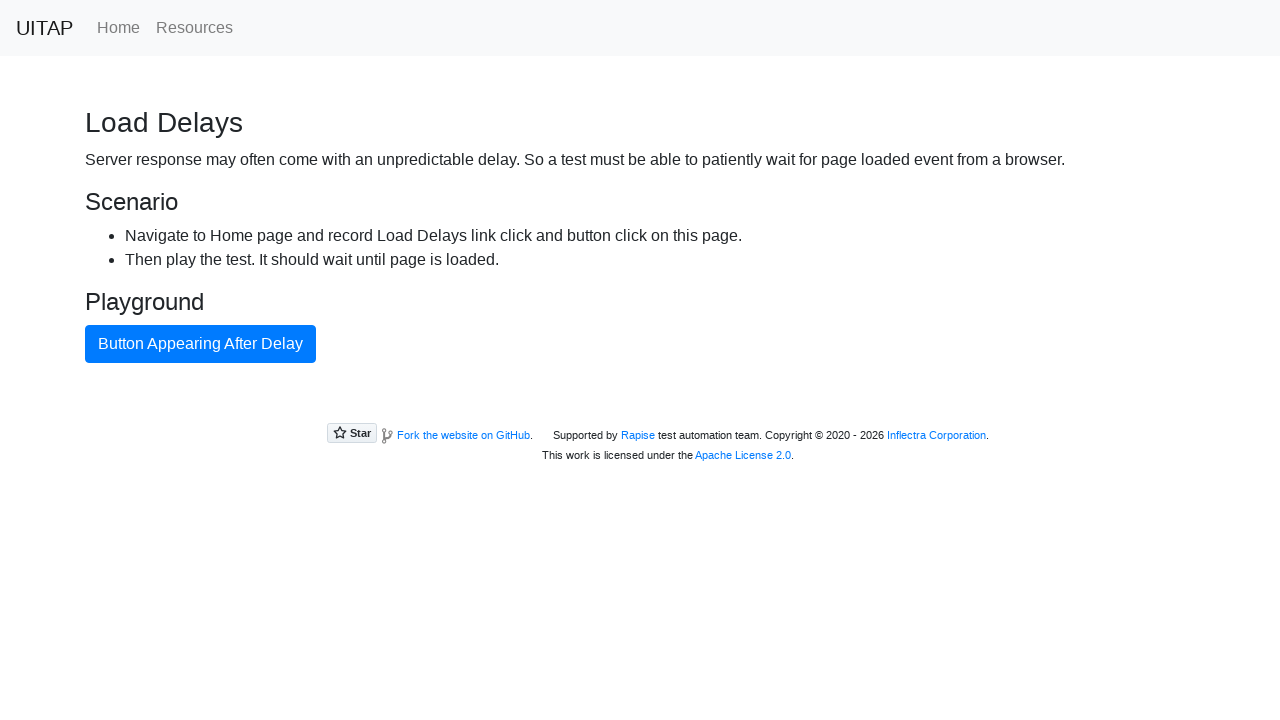

Verified button text is 'Button Appearing After Delay'
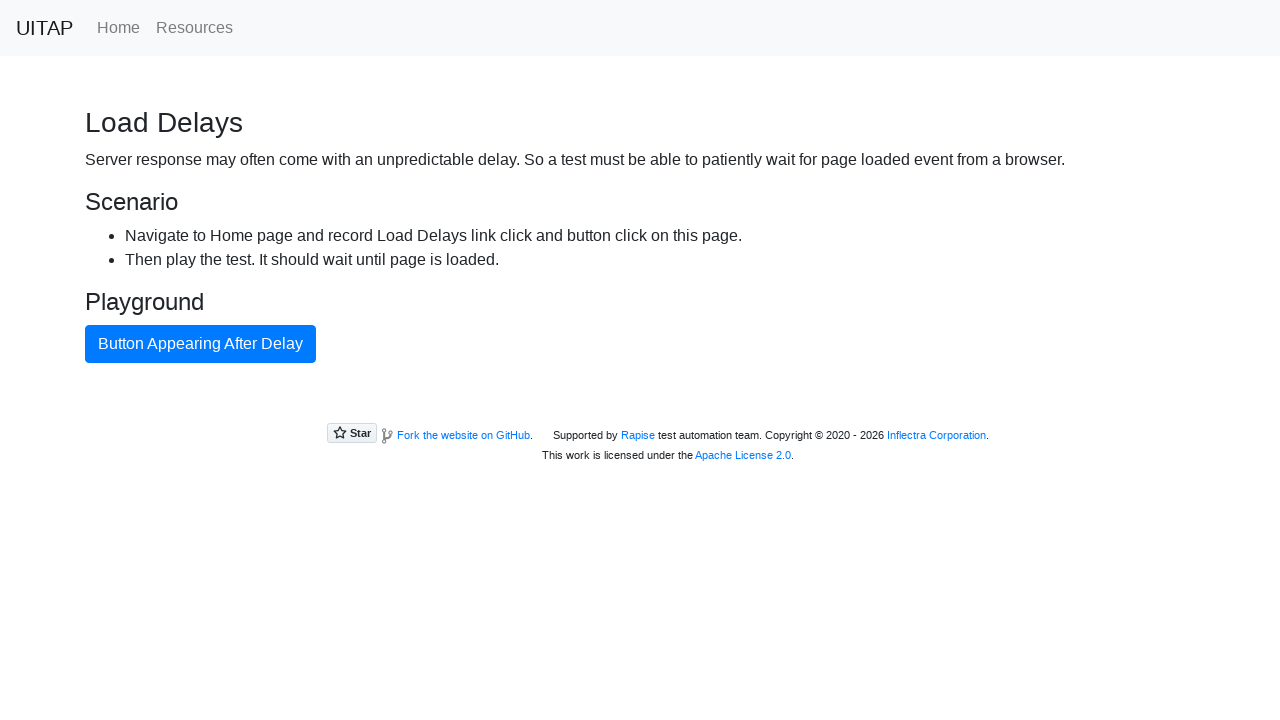

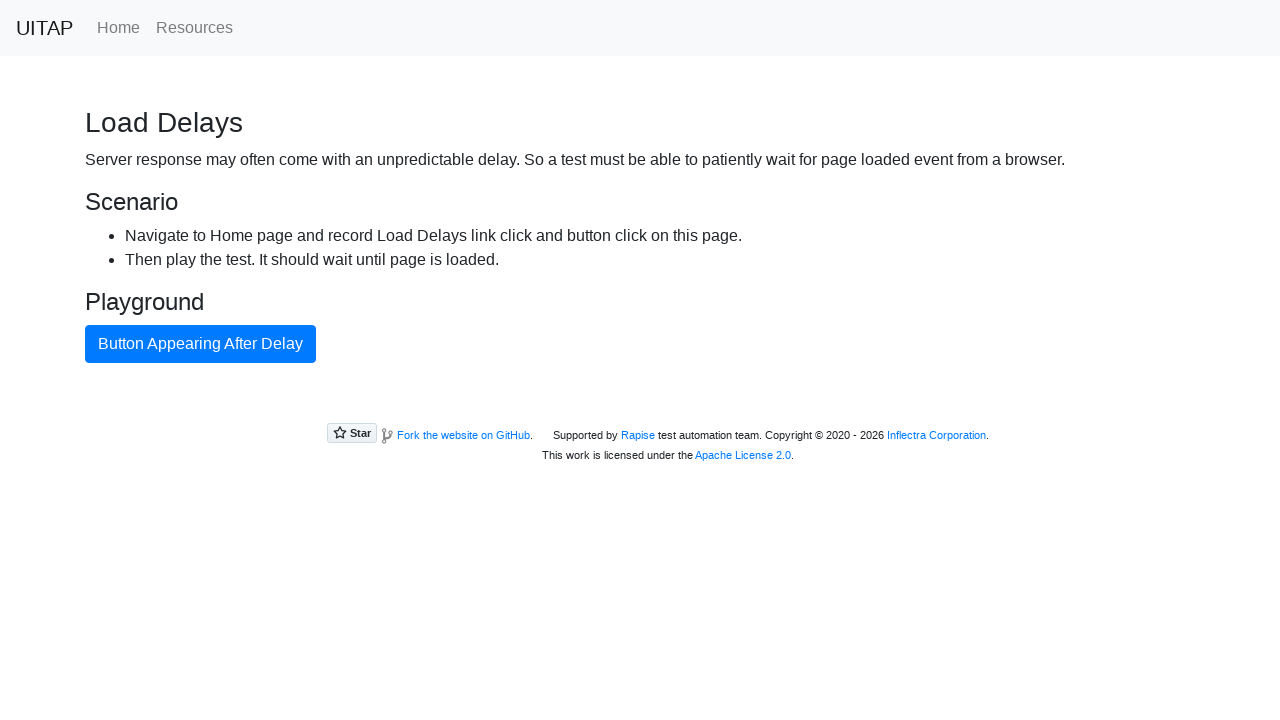